Tests radio button handling by navigating to a practice page, finding sport radio buttons, and selecting the "hockey" option.

Starting URL: https://practice.cydeo.com/radio_buttons

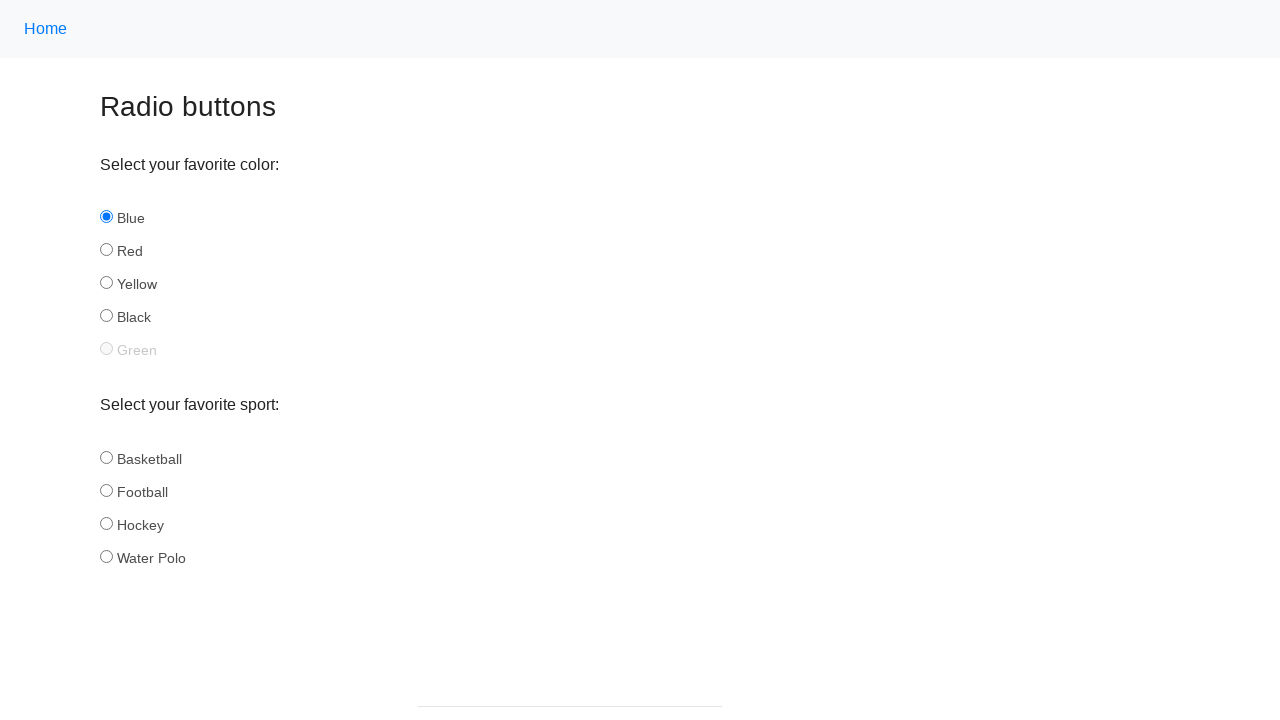

Waited for sport radio buttons to be present
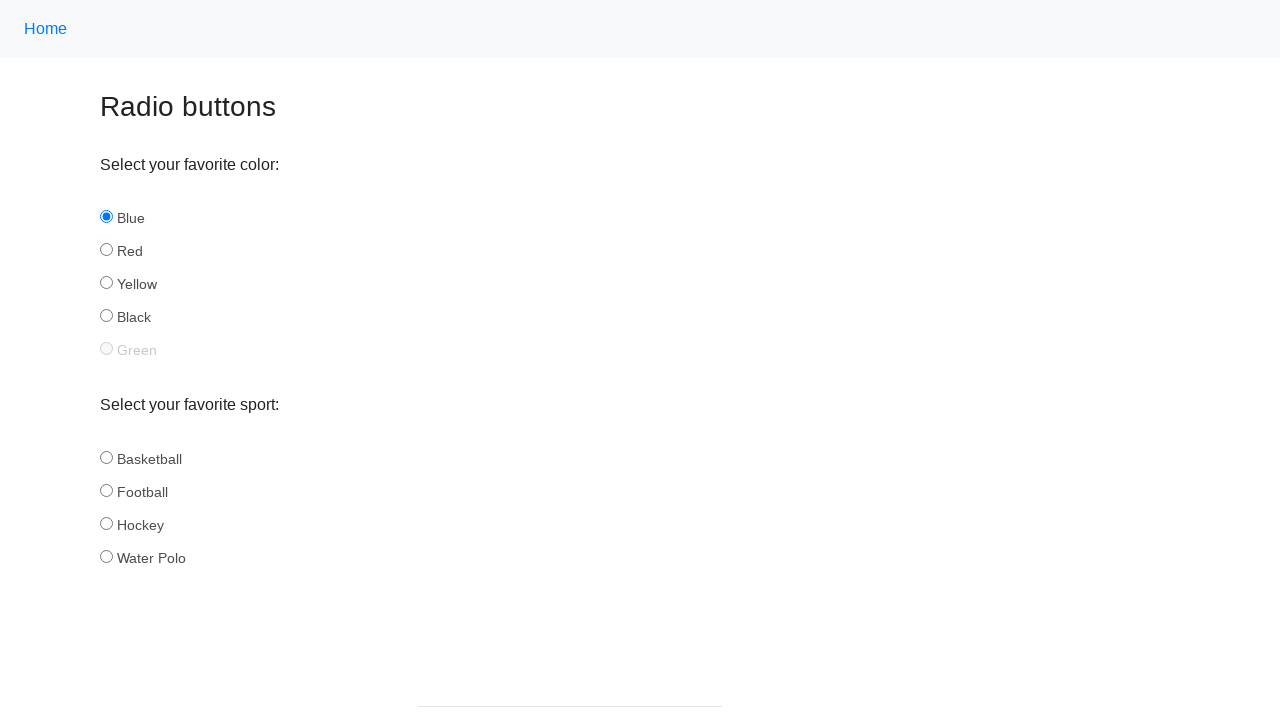

Located all sport radio buttons
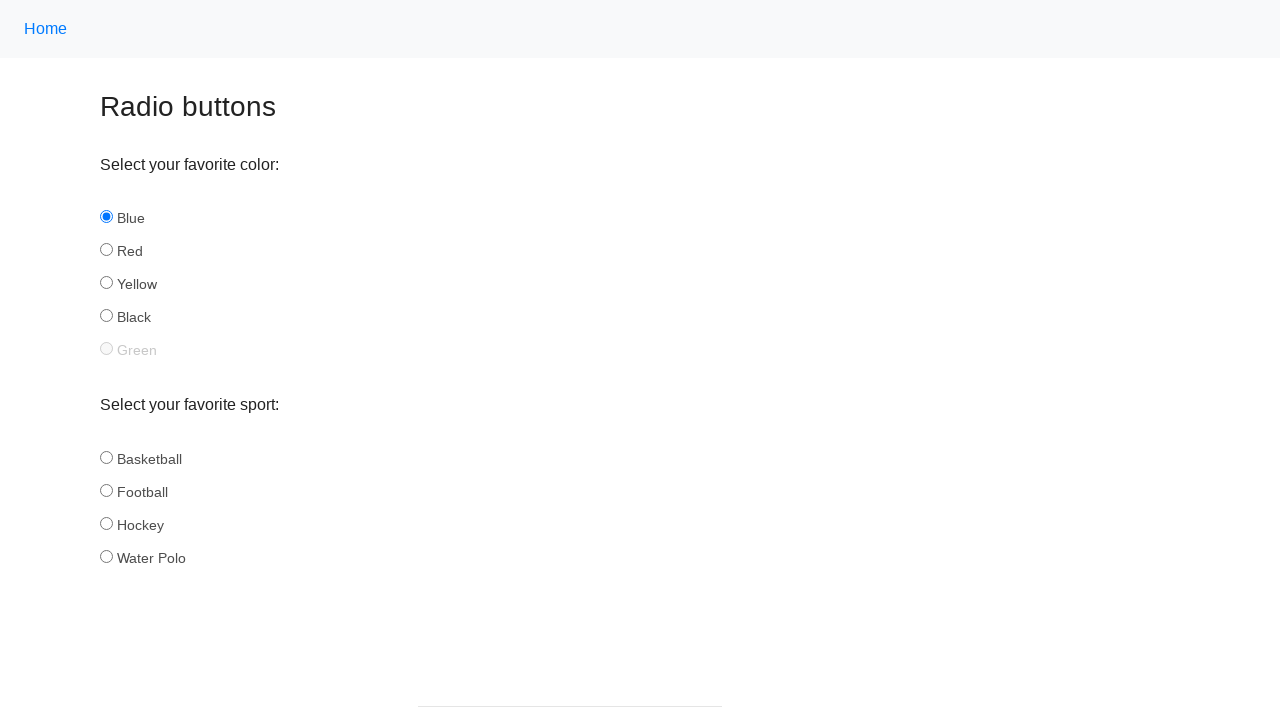

Retrieved count of sport radio buttons: 4
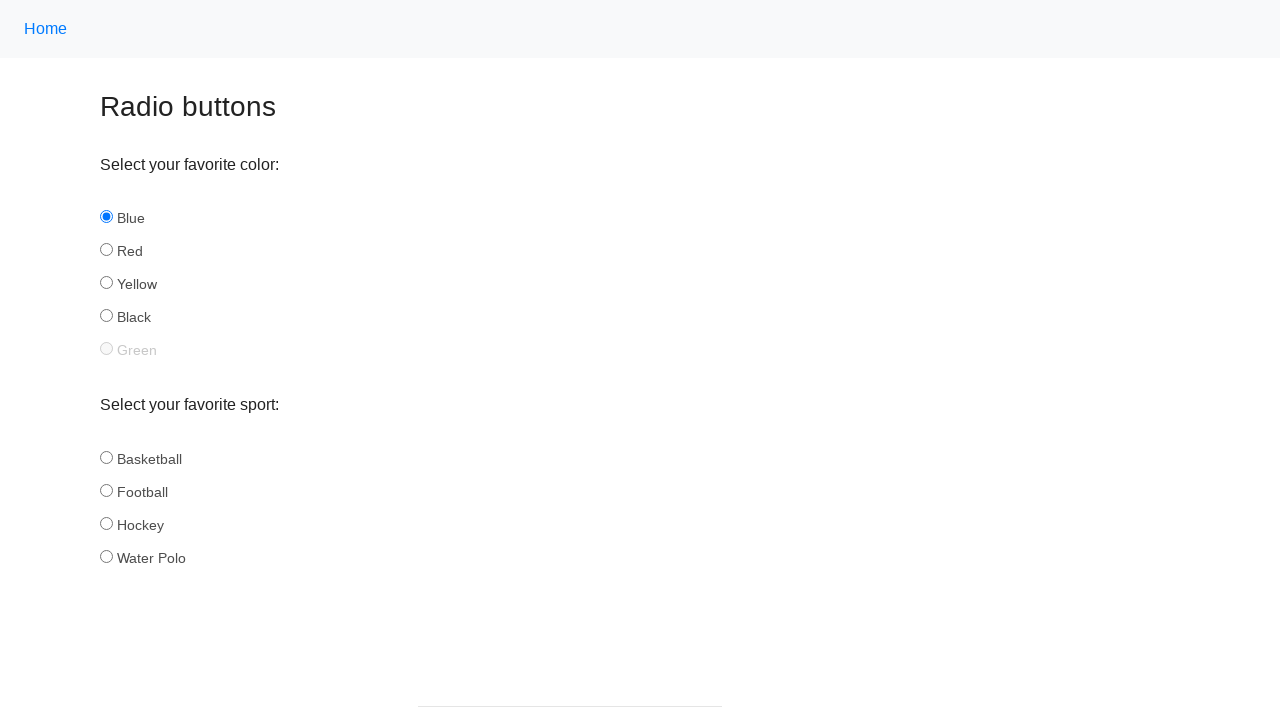

Retrieved radio button at index 0
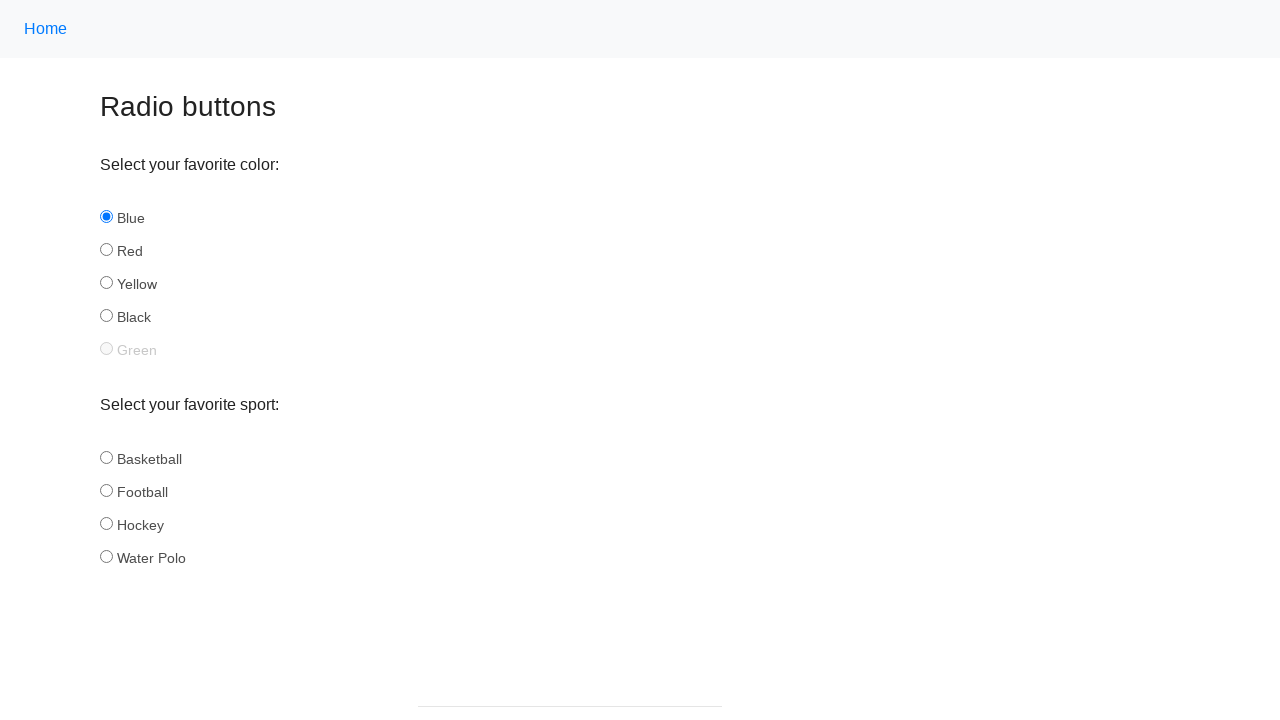

Retrieved radio button ID: basketball
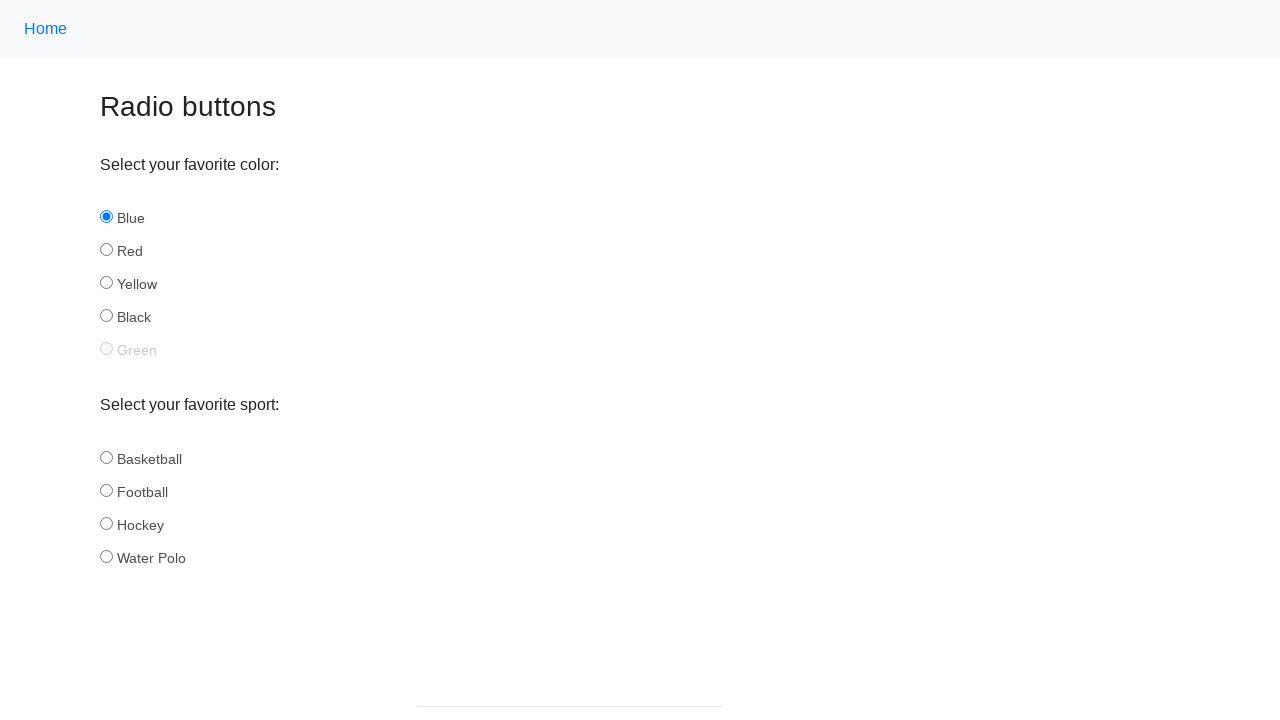

Retrieved radio button at index 1
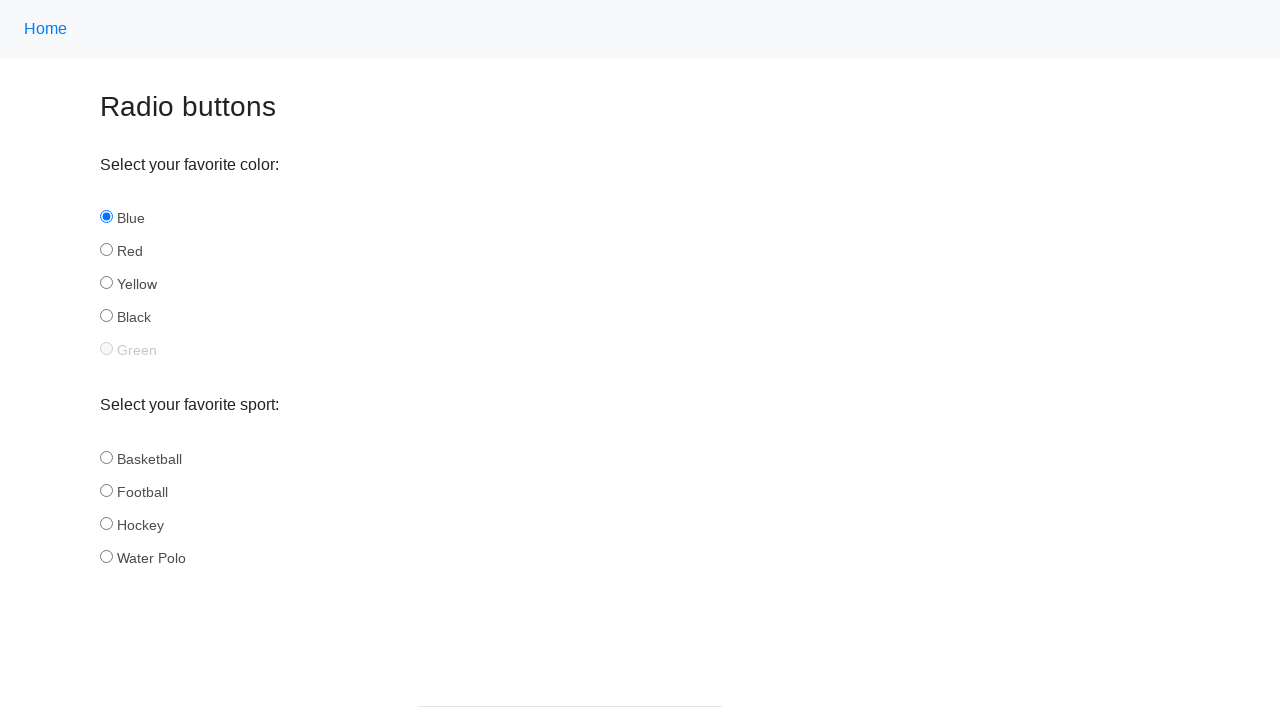

Retrieved radio button ID: football
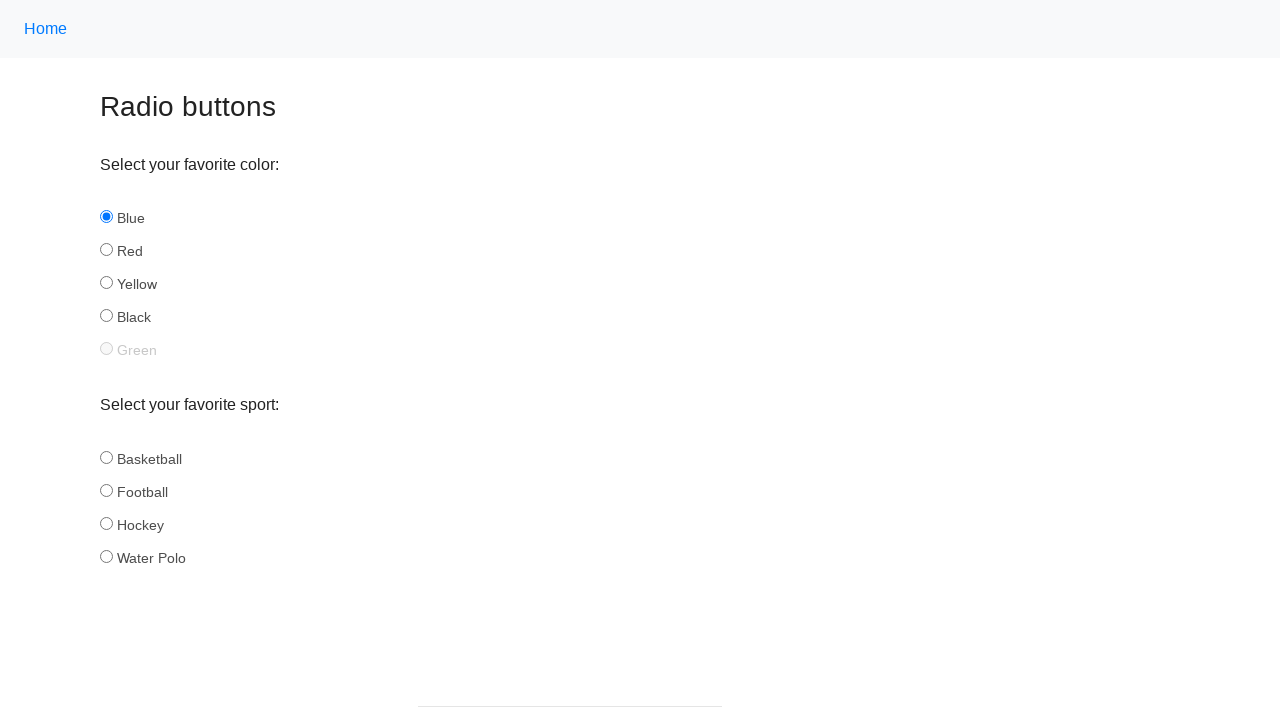

Retrieved radio button at index 2
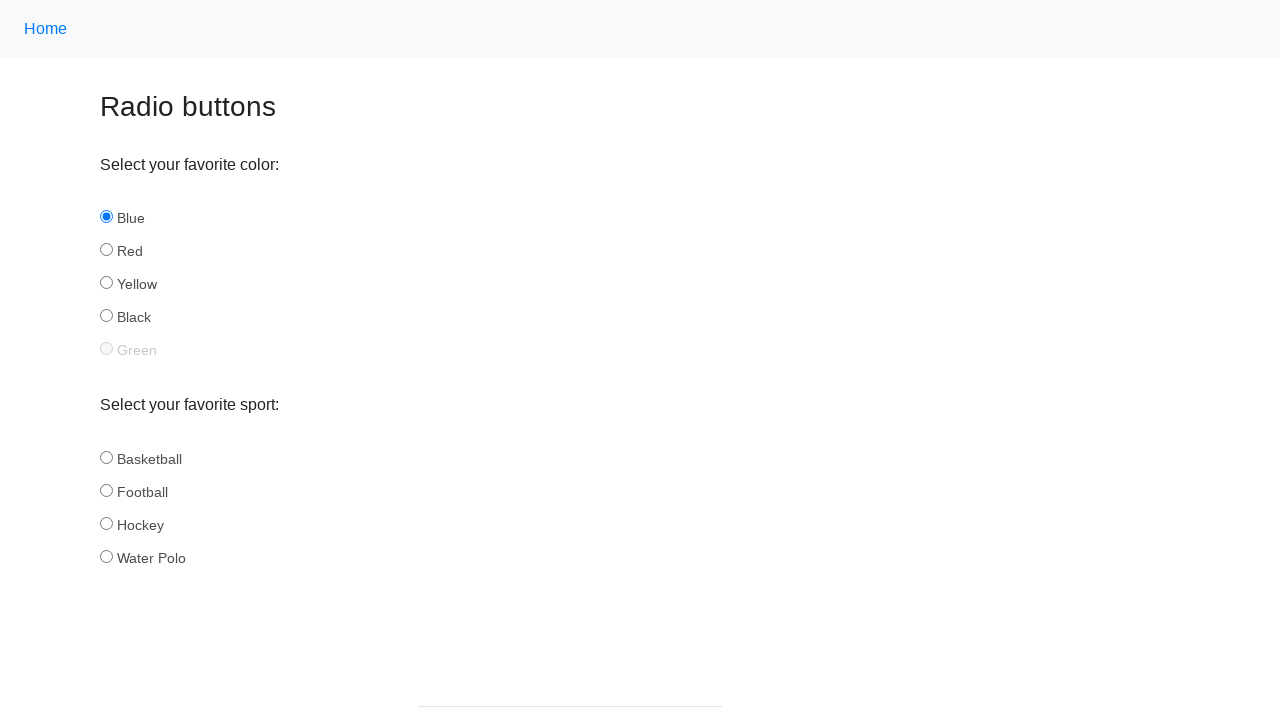

Retrieved radio button ID: hockey
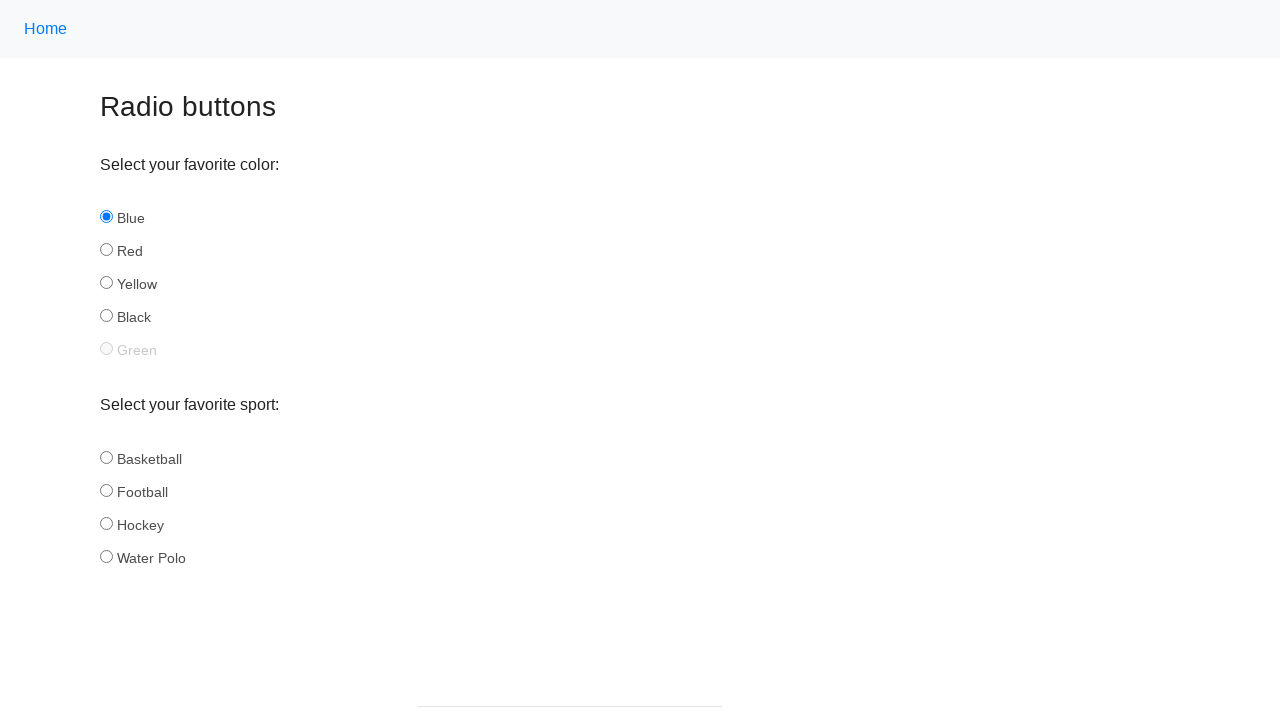

Clicked the hockey radio button at (106, 523) on input[name='sport'] >> nth=2
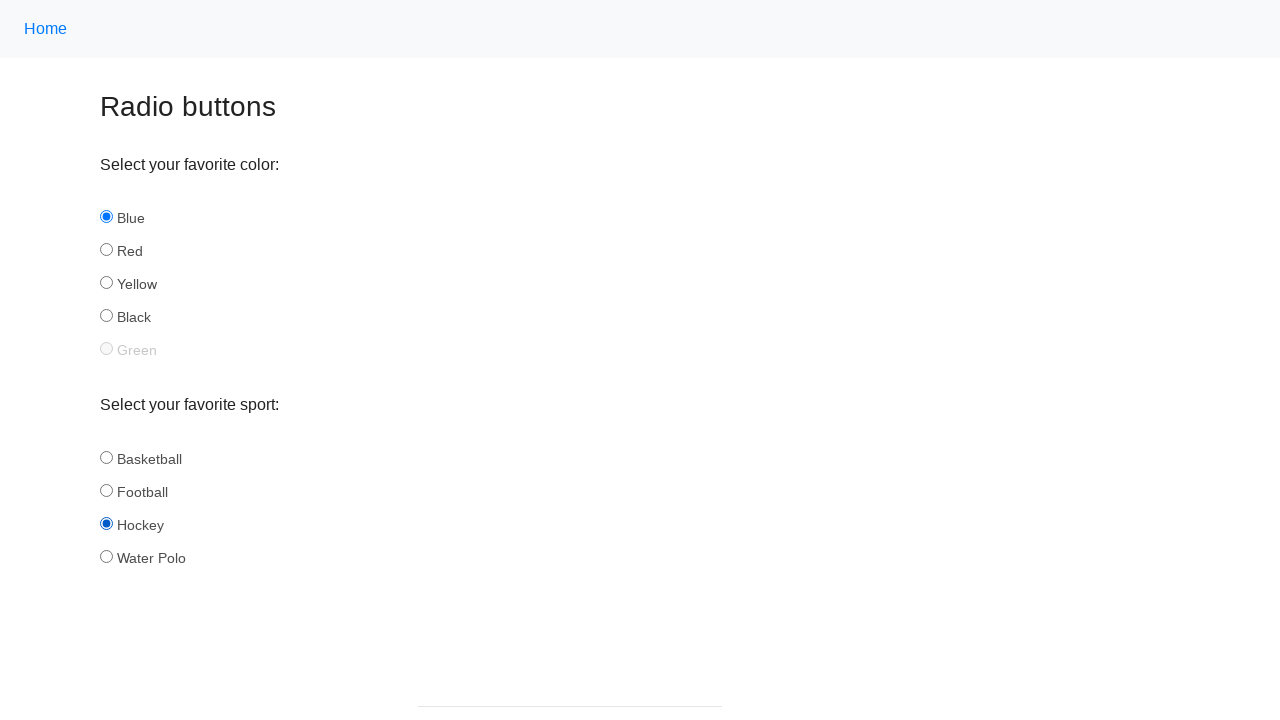

Verified that hockey radio button is selected
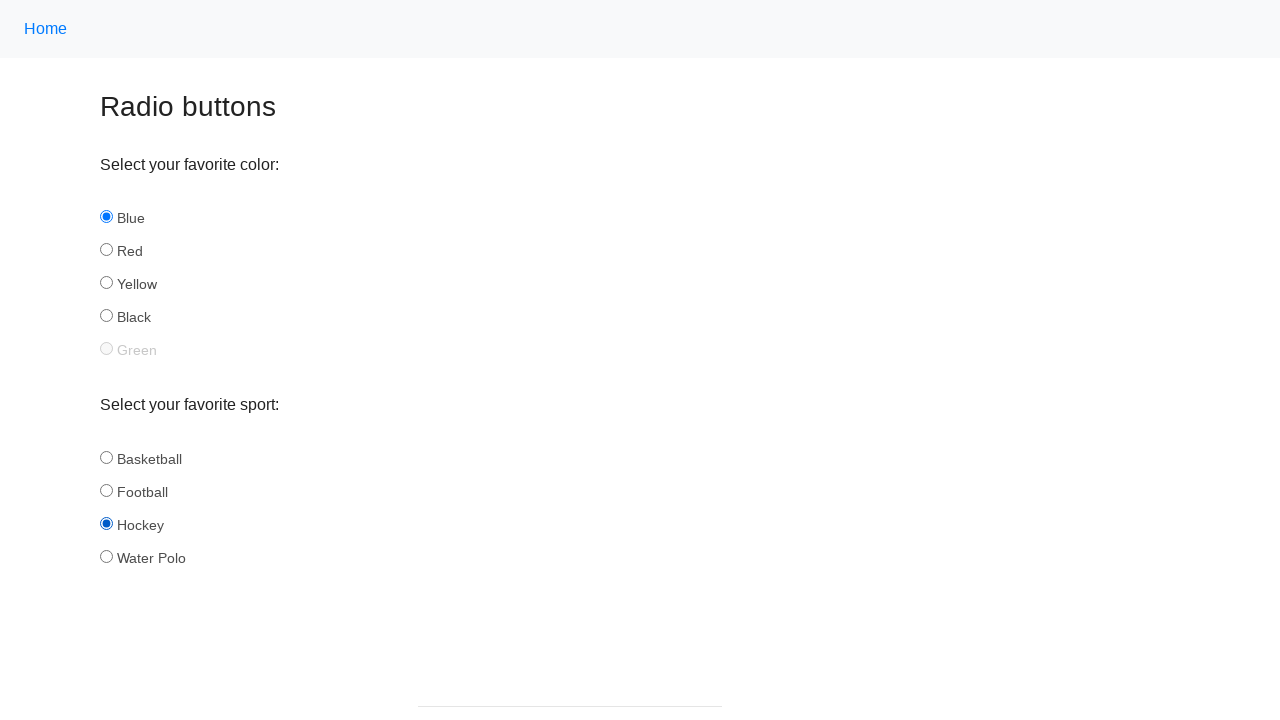

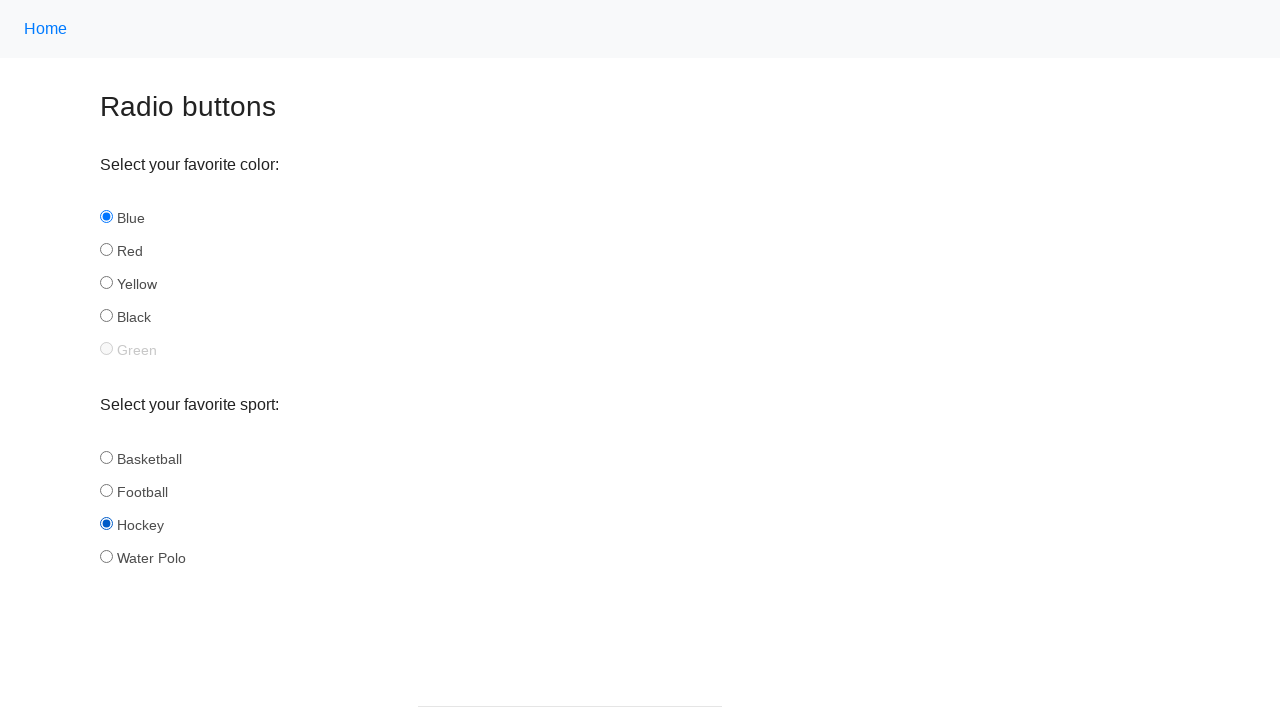